Tests clicking buttons "One", "Two", and a link button inside an iframe panel, then verifies that these button elements are still present in the DOM after clicking.

Starting URL: https://wejump-automation-test.github.io/qa-test/

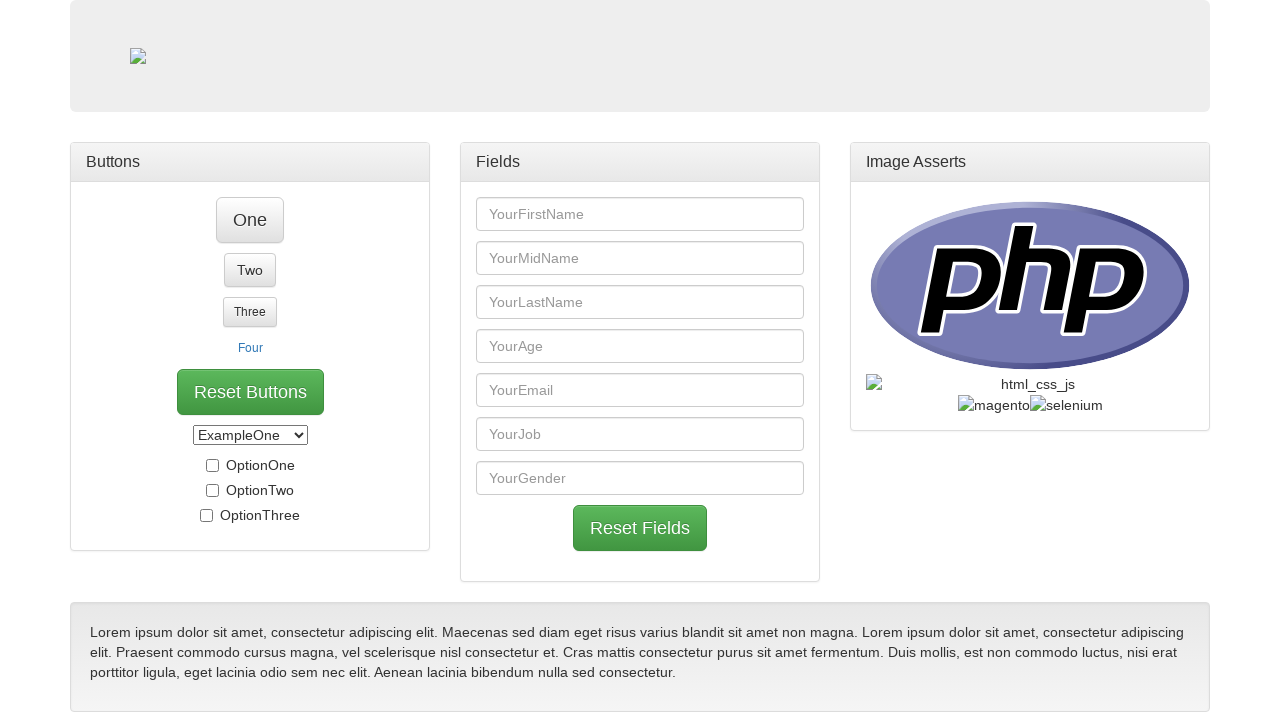

Located the first iframe on the page
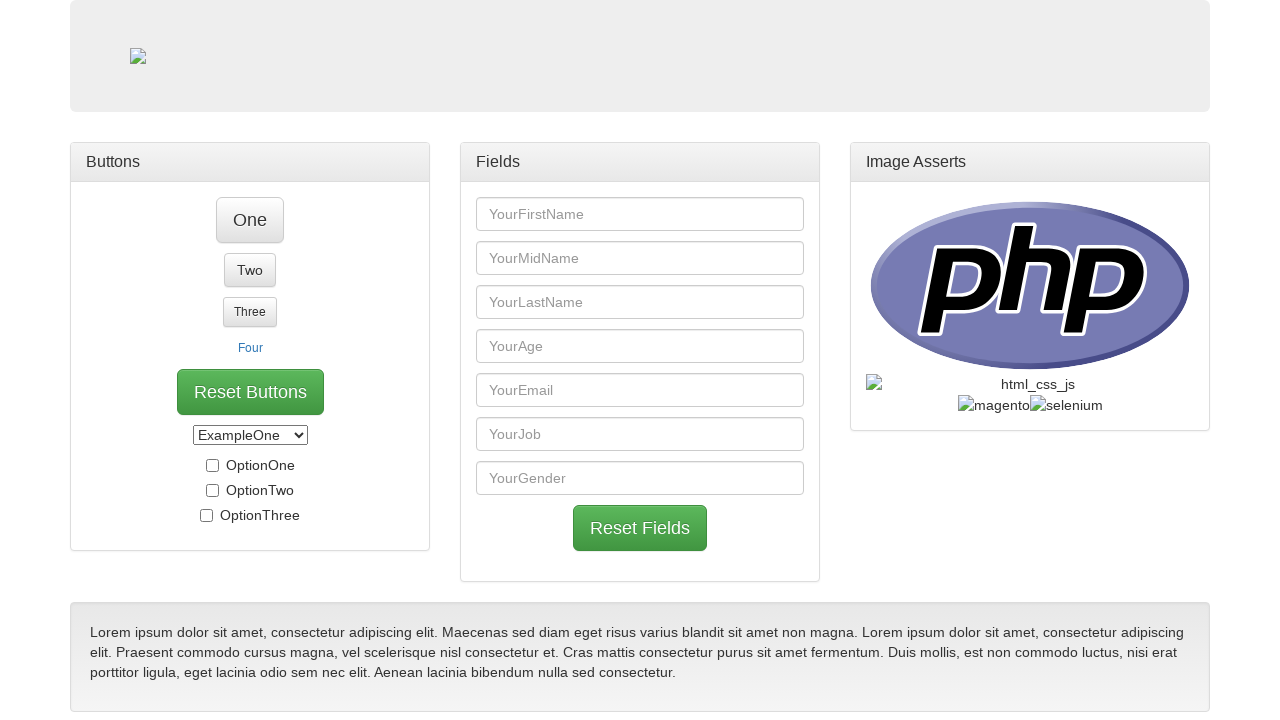

Clicked the 'One' button inside the iframe at (348, 552) on iframe >> nth=0 >> internal:control=enter-frame >> #btn_one
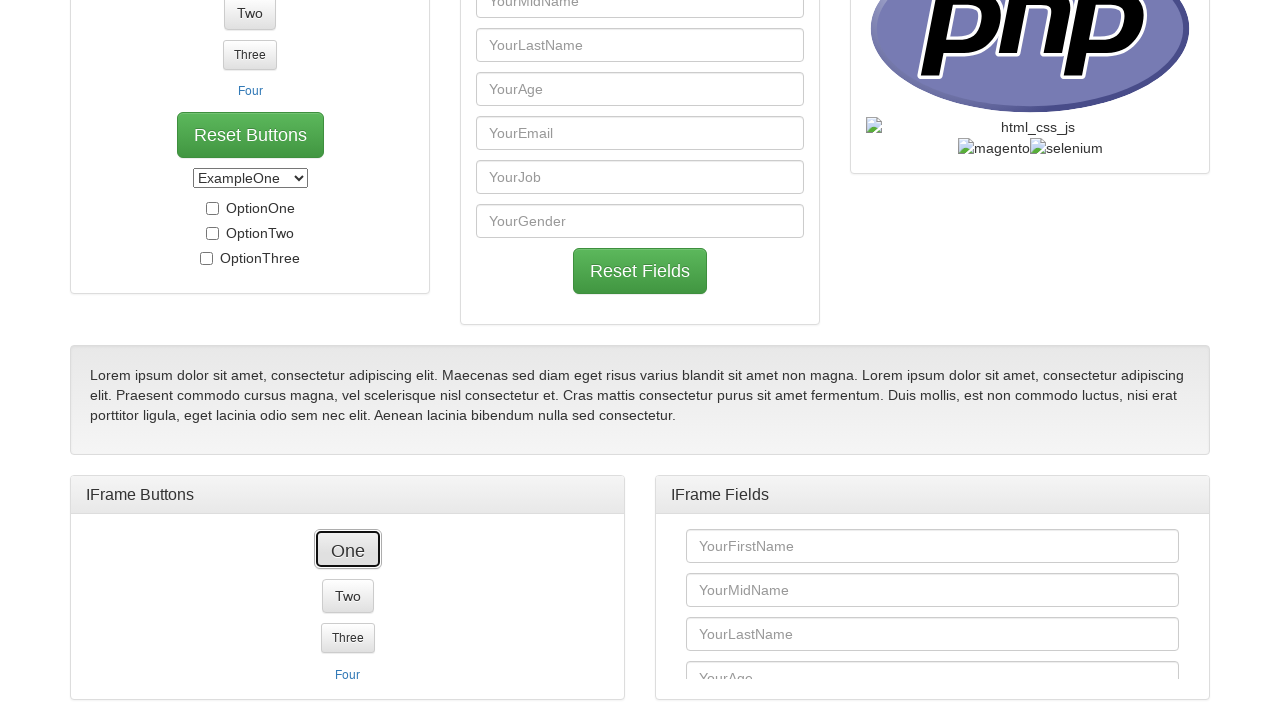

Clicked the 'Two' button inside the iframe at (348, 576) on iframe >> nth=0 >> internal:control=enter-frame >> #btn_two
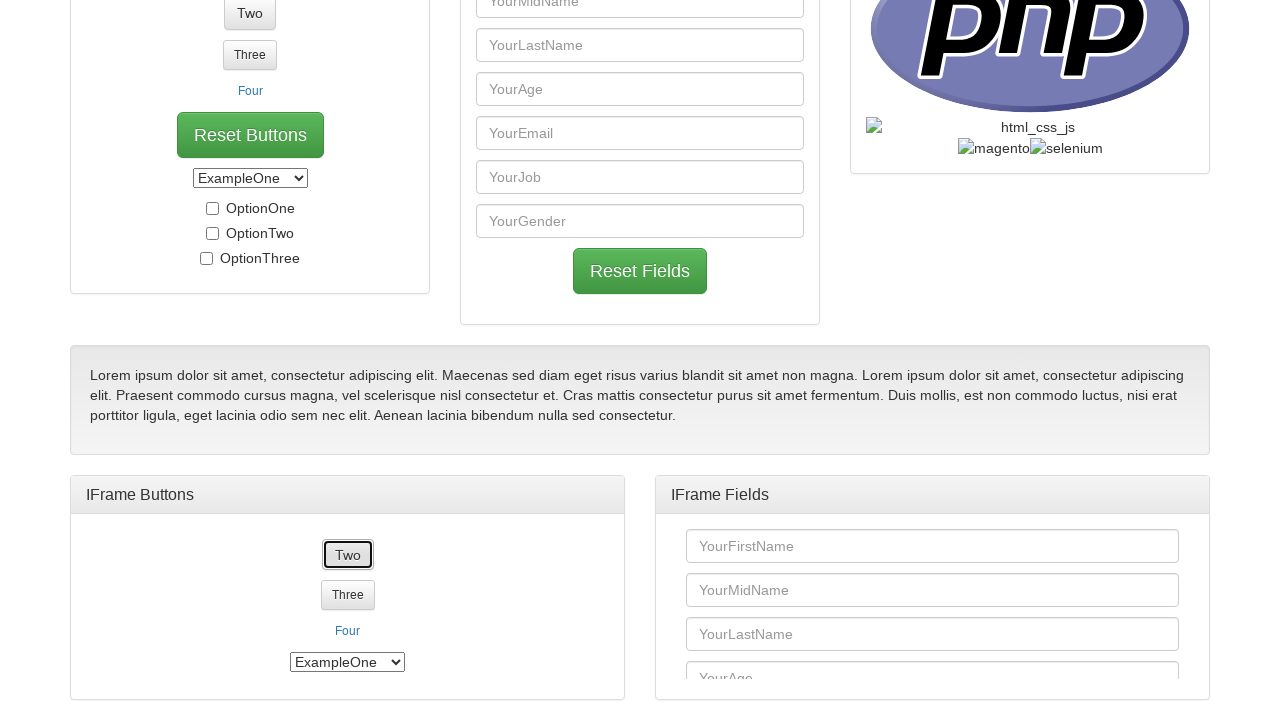

Clicked the link button inside the iframe at (348, 620) on iframe >> nth=0 >> internal:control=enter-frame >> #btn_link
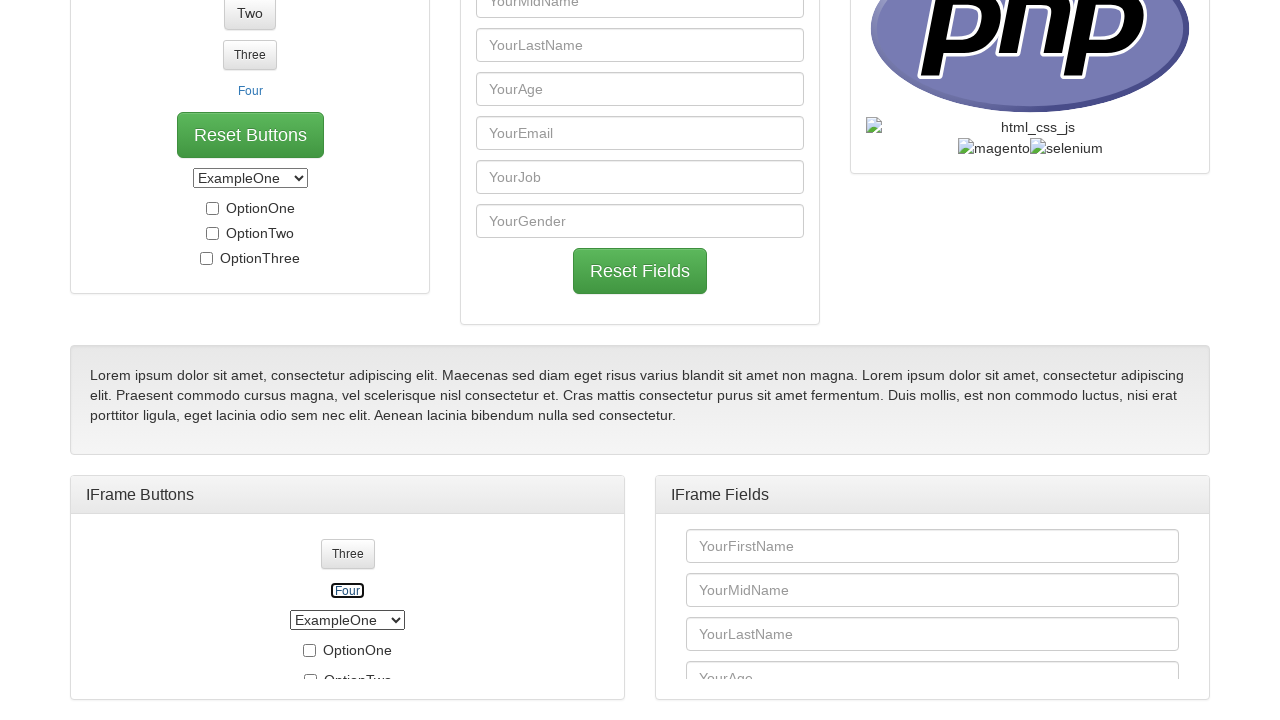

Verified that btn_one element exists in the DOM
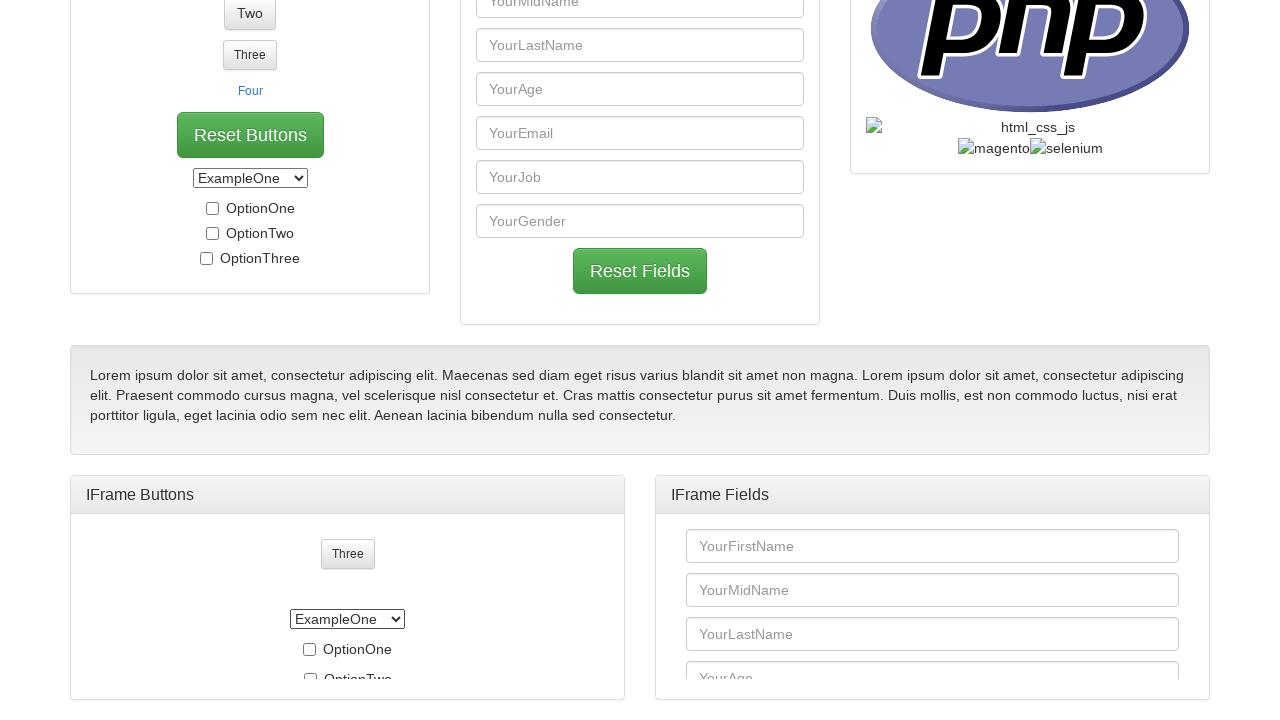

Verified that btn_two element exists in the DOM
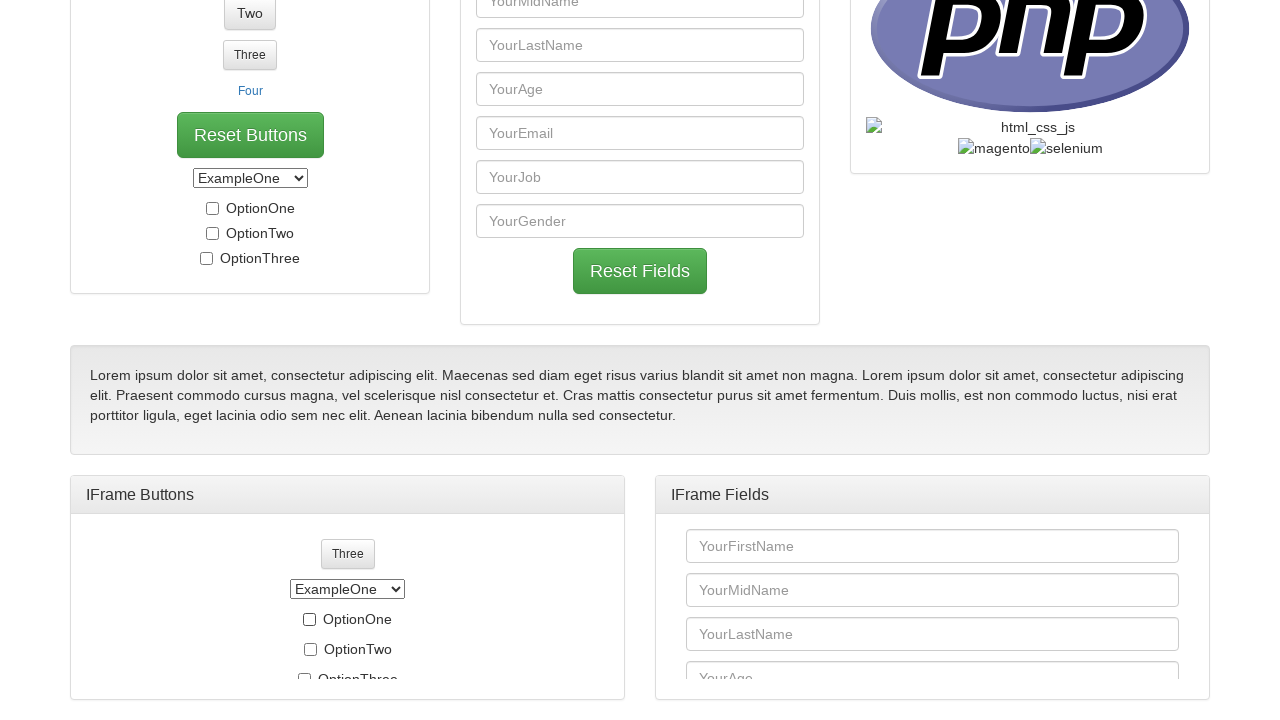

Verified that btn_link element exists in the DOM
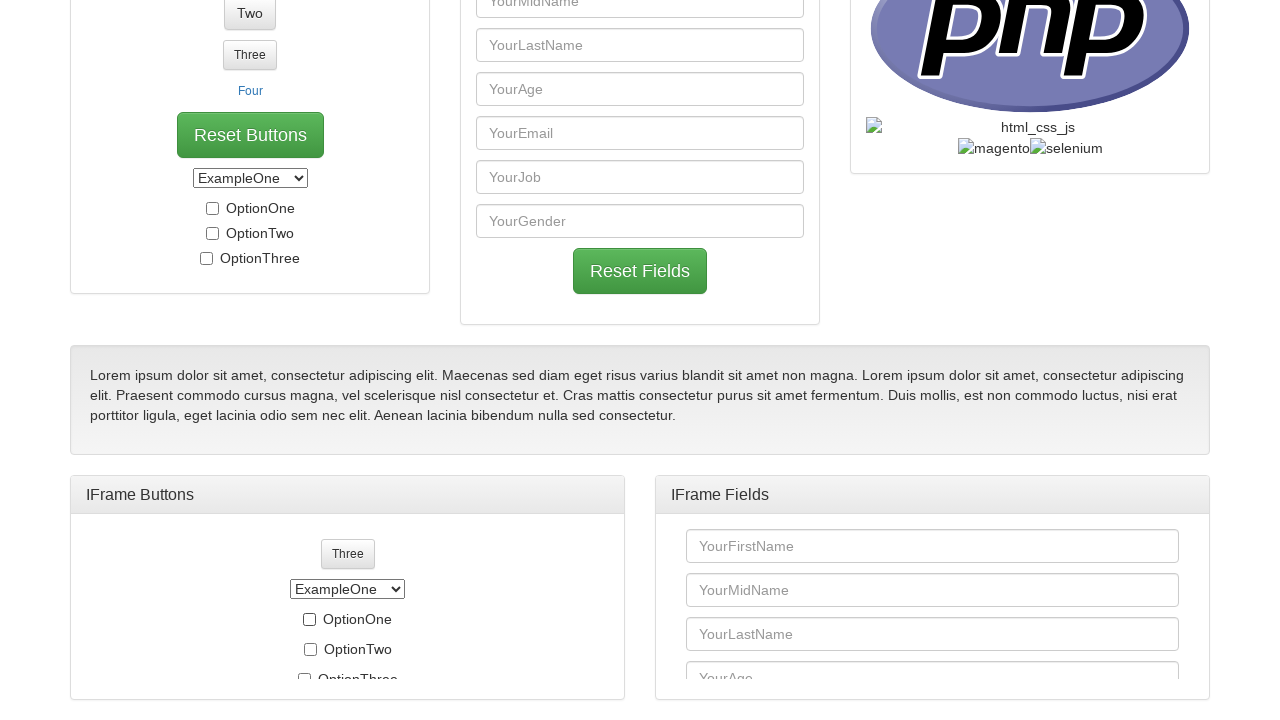

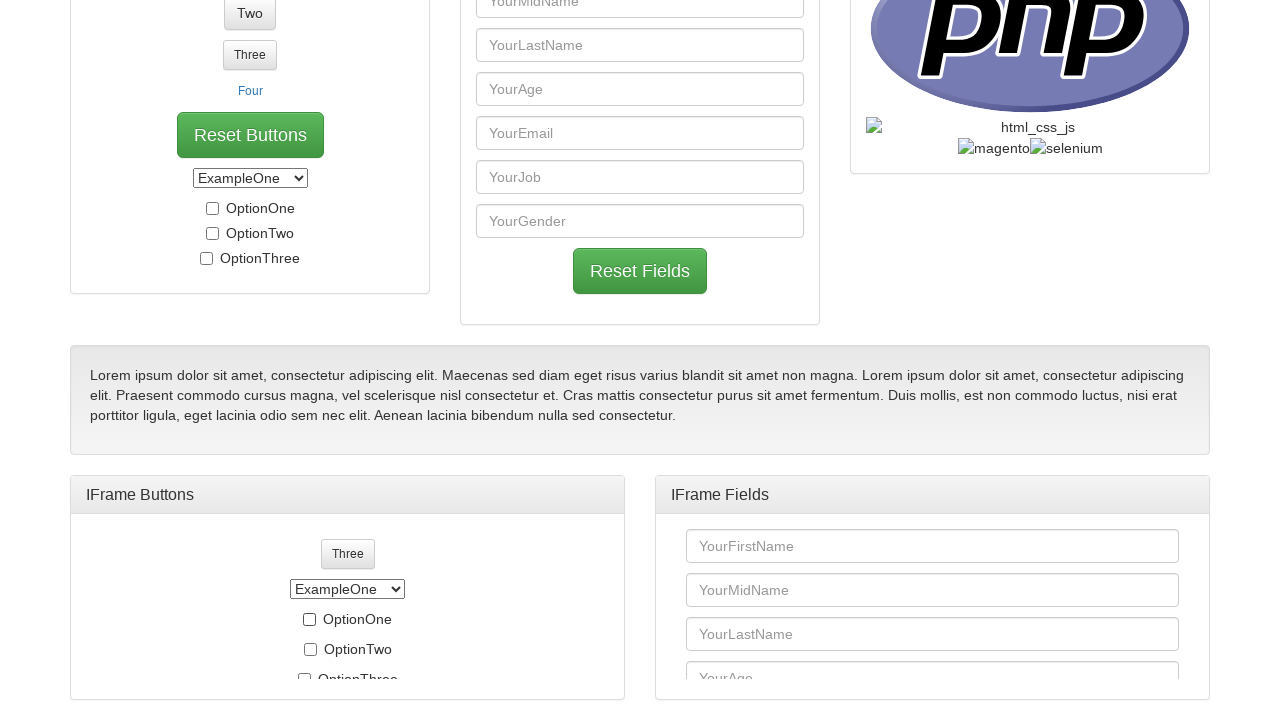